Navigates to VLR.gg esports statistics page and verifies that the player stats table is loaded and visible

Starting URL: https://www.vlr.gg/stats

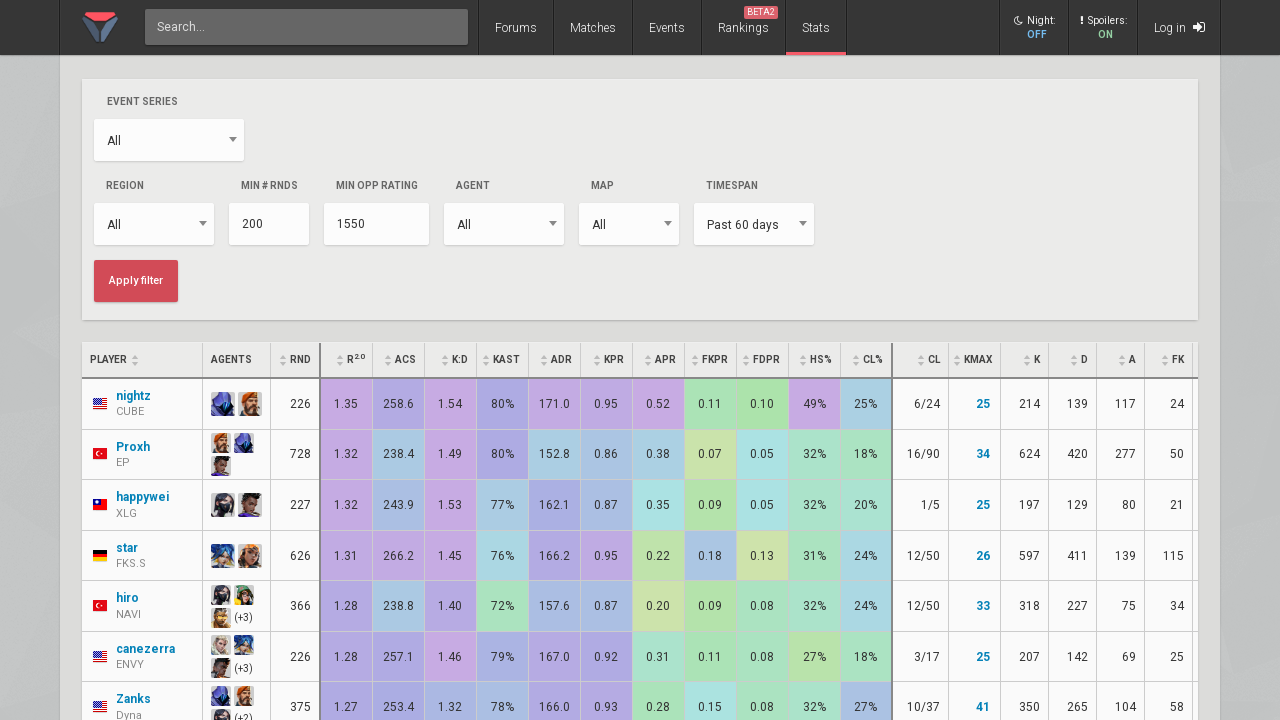

Navigated to VLR.gg stats page
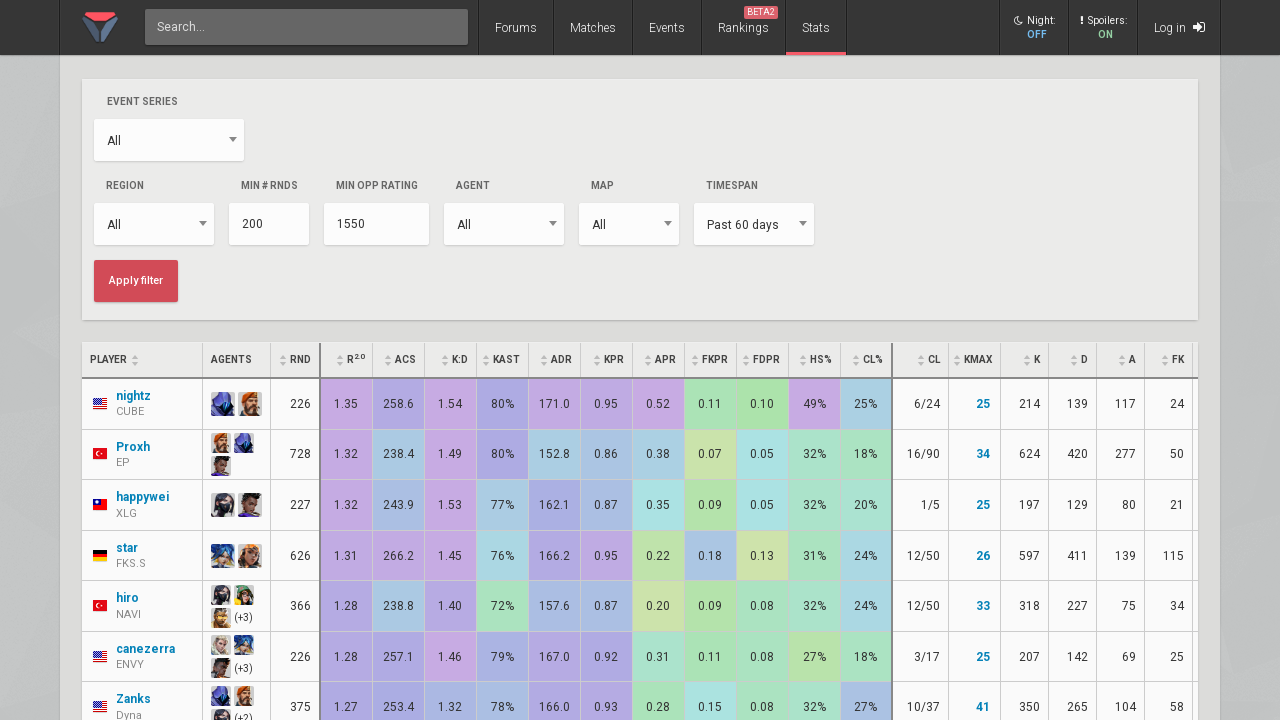

Player stats table loaded
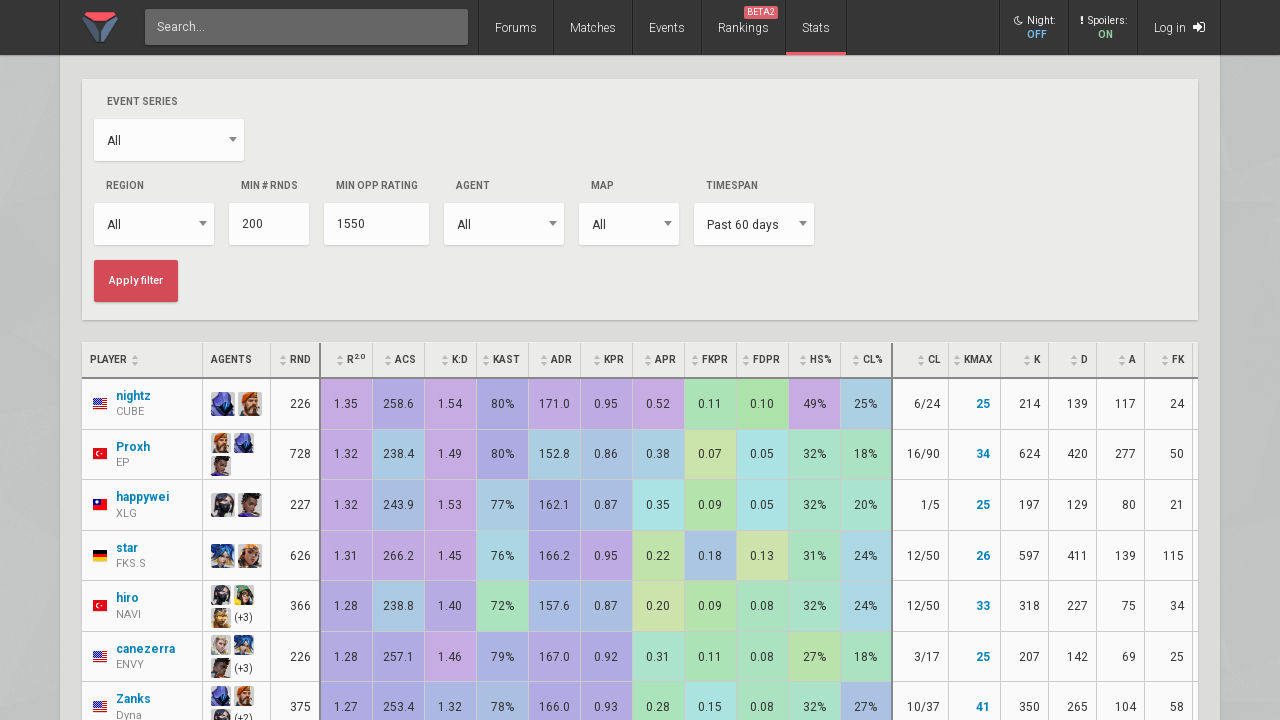

Player stats table rows verified as visible
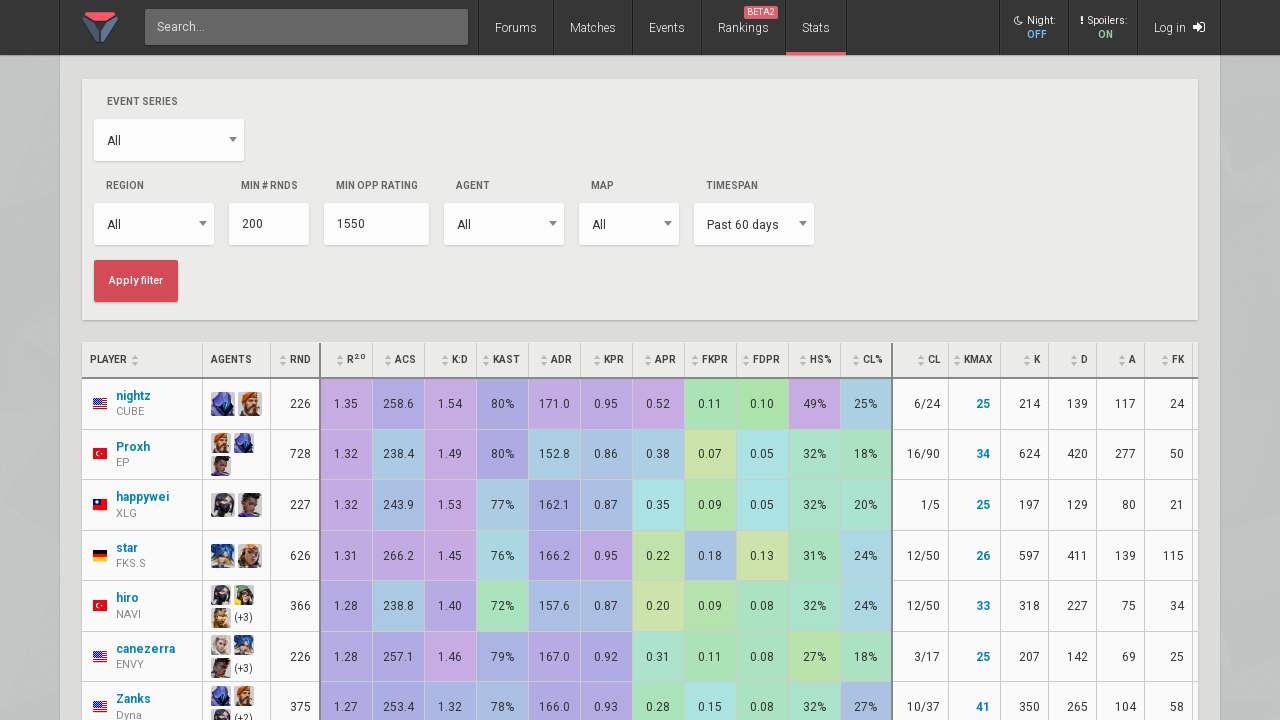

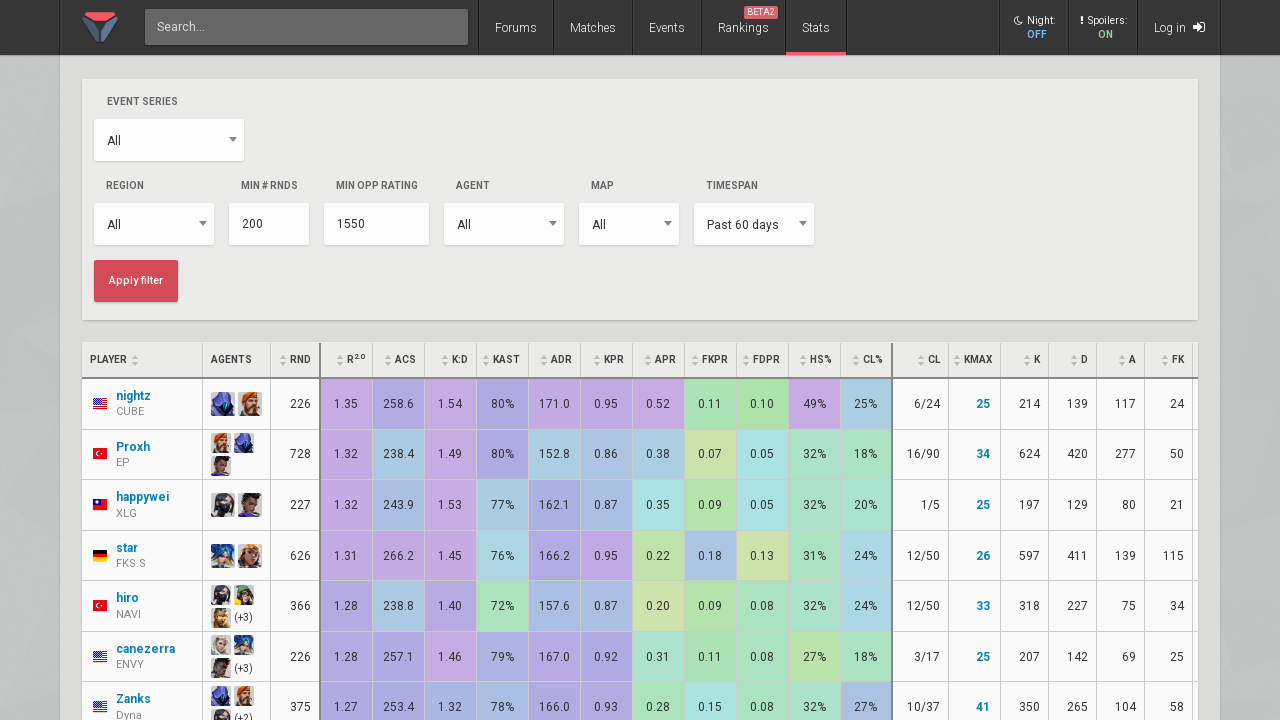